Tests login with username filled but empty password field

Starting URL: https://www.saucedemo.com/

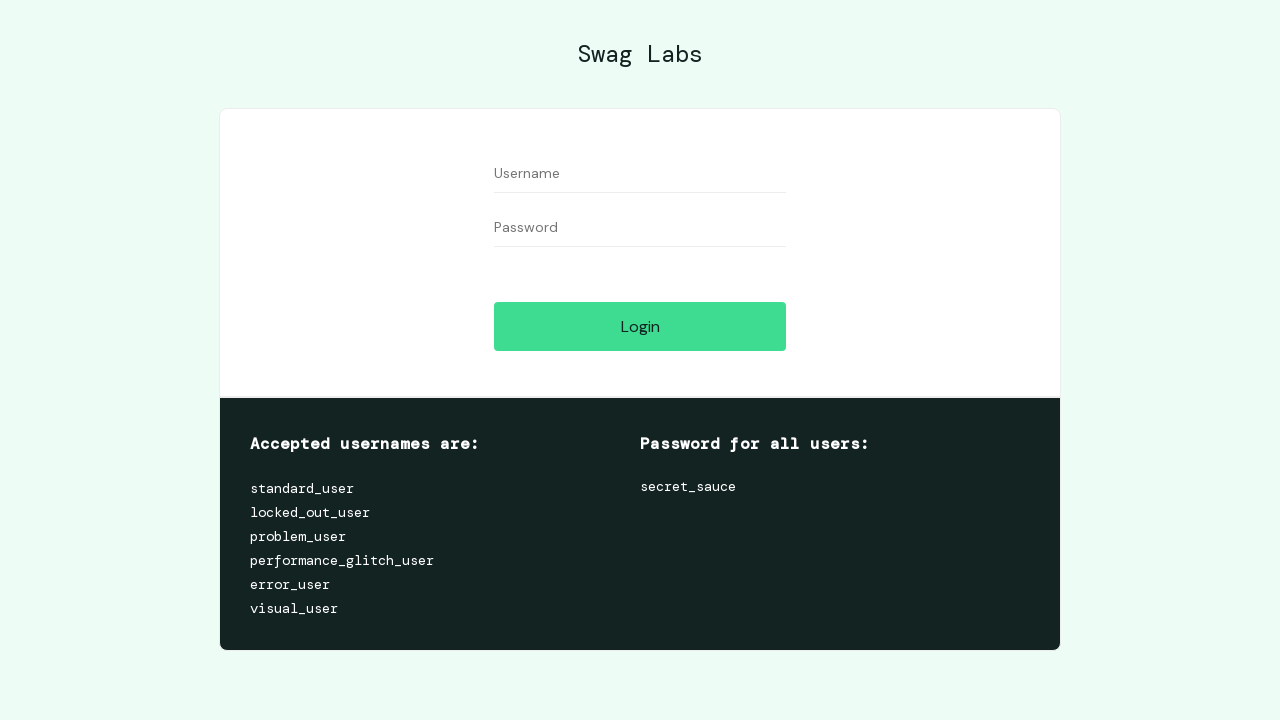

Clicked login button at (640, 326) on #login-button
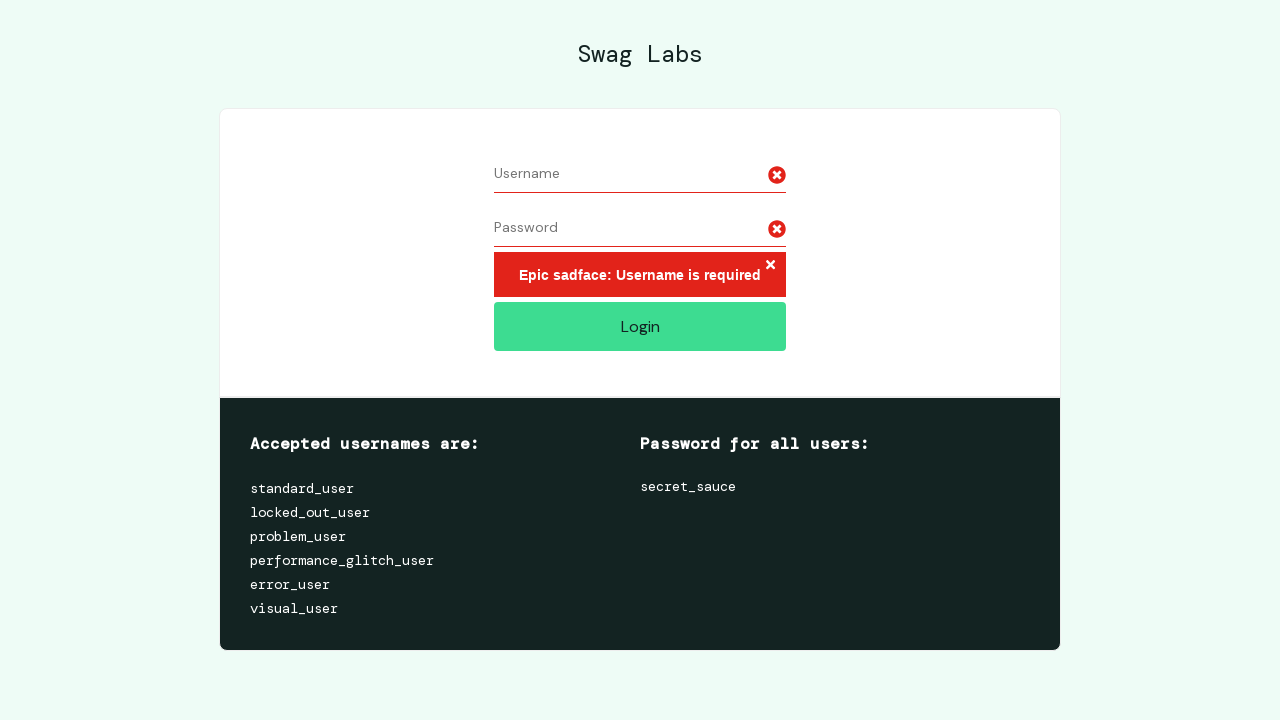

Filled username field with 'testuser123' on #user-name
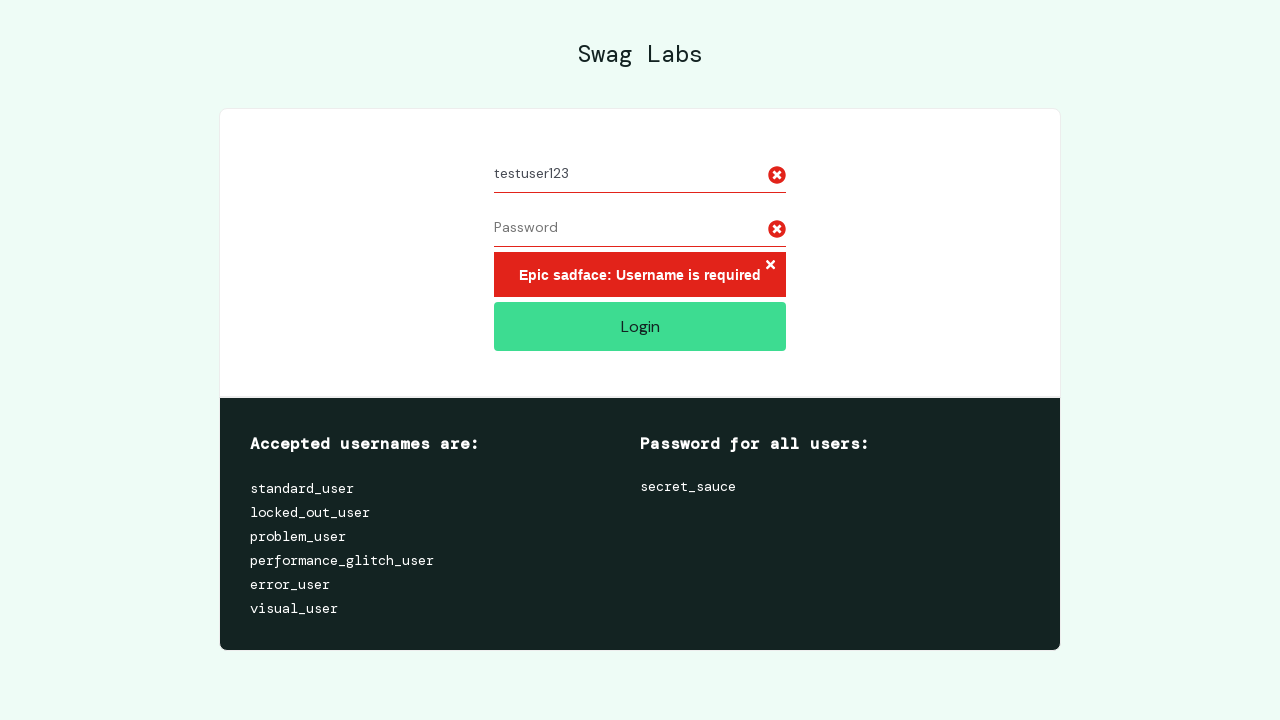

Left password field empty on #password
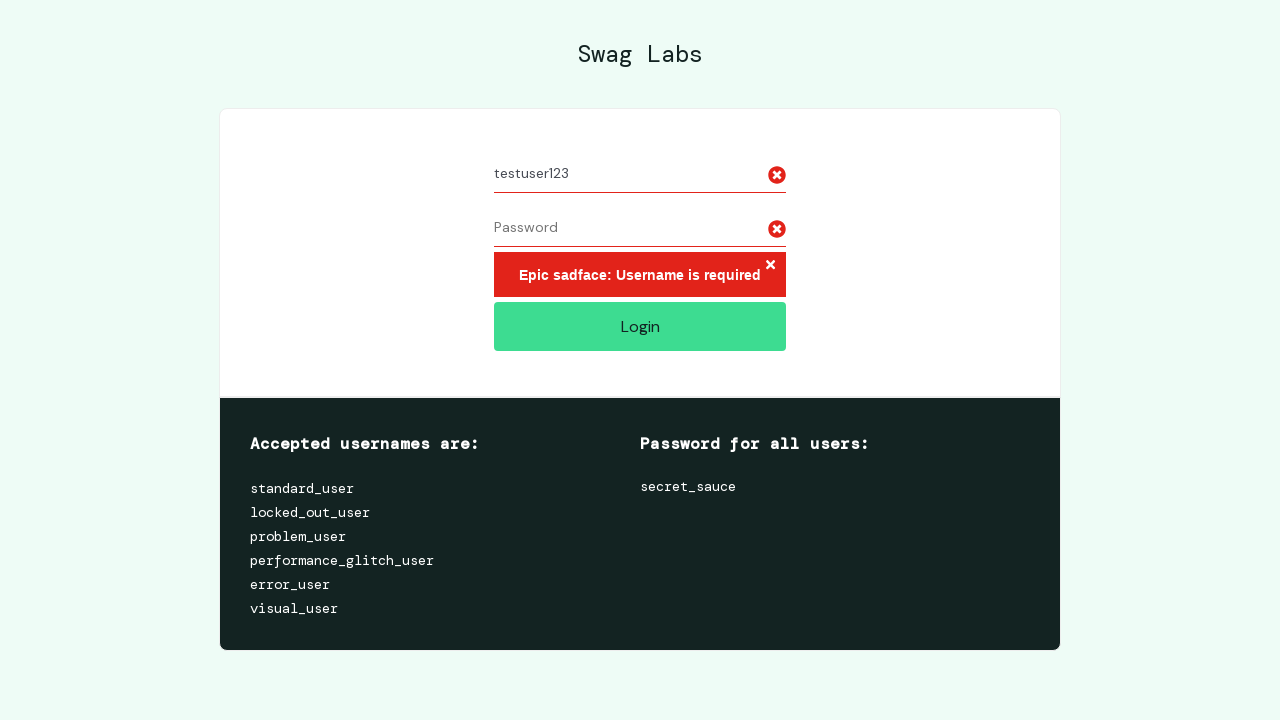

Error message appeared for empty password field
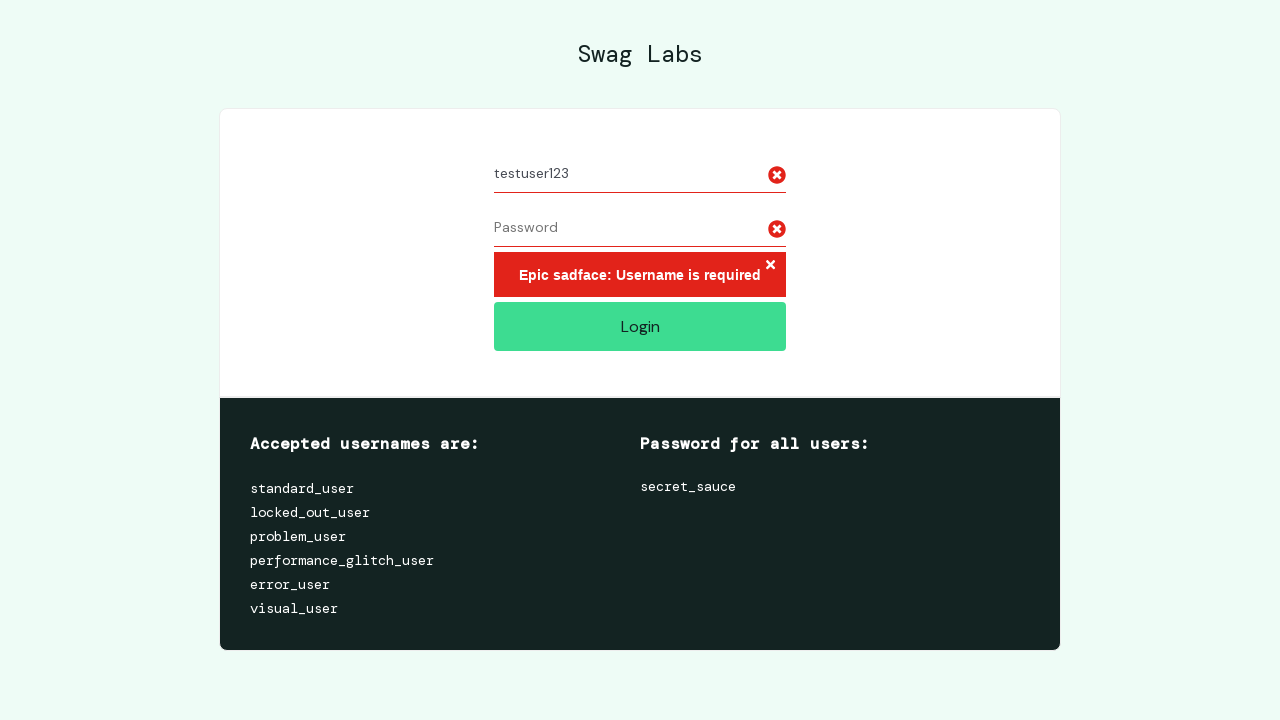

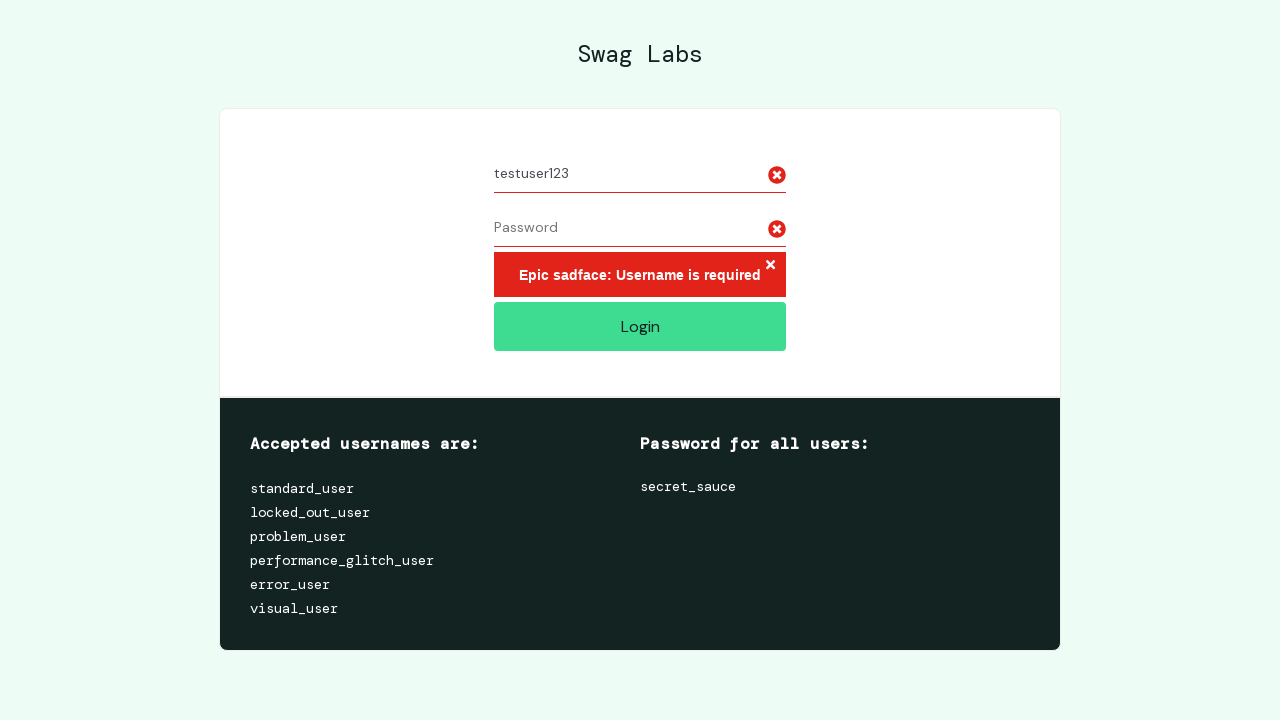